Tests image loading functionality by navigating to a demo page and waiting for a specific image element with ID "award" to be present in the DOM.

Starting URL: https://bonigarcia.dev/selenium-webdriver-java/loading-images.html

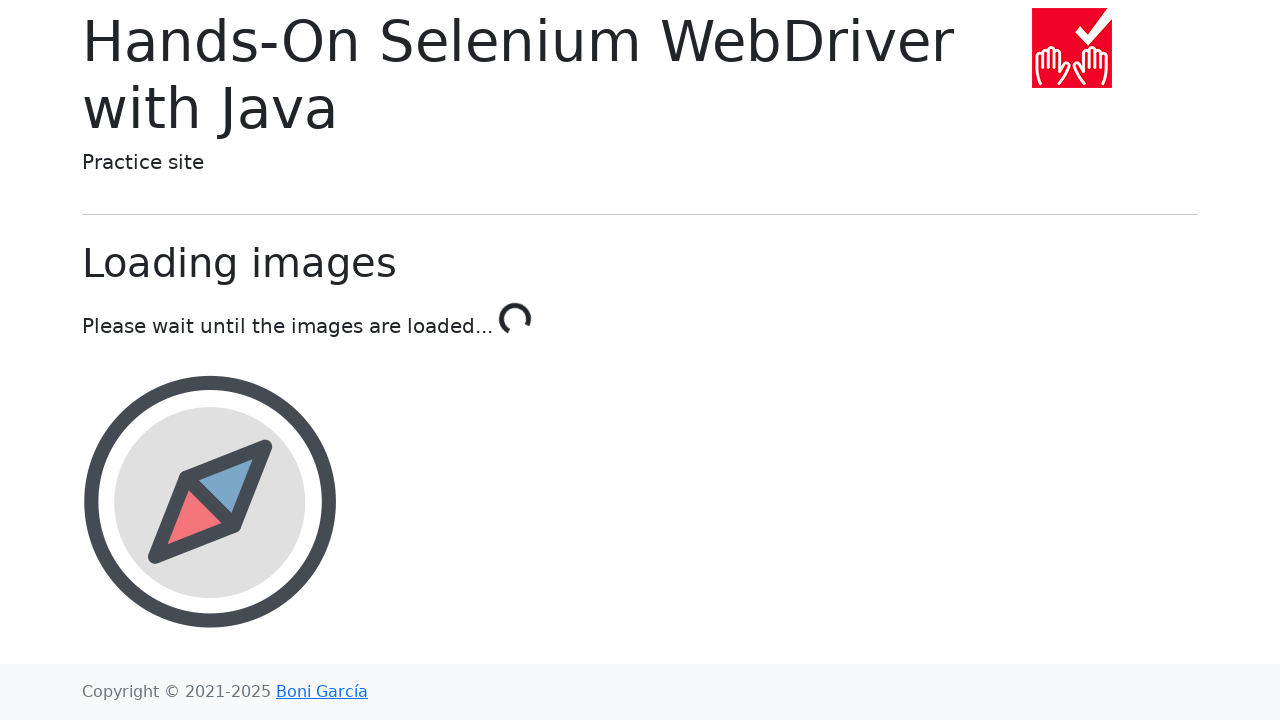

Navigated to loading images demo page
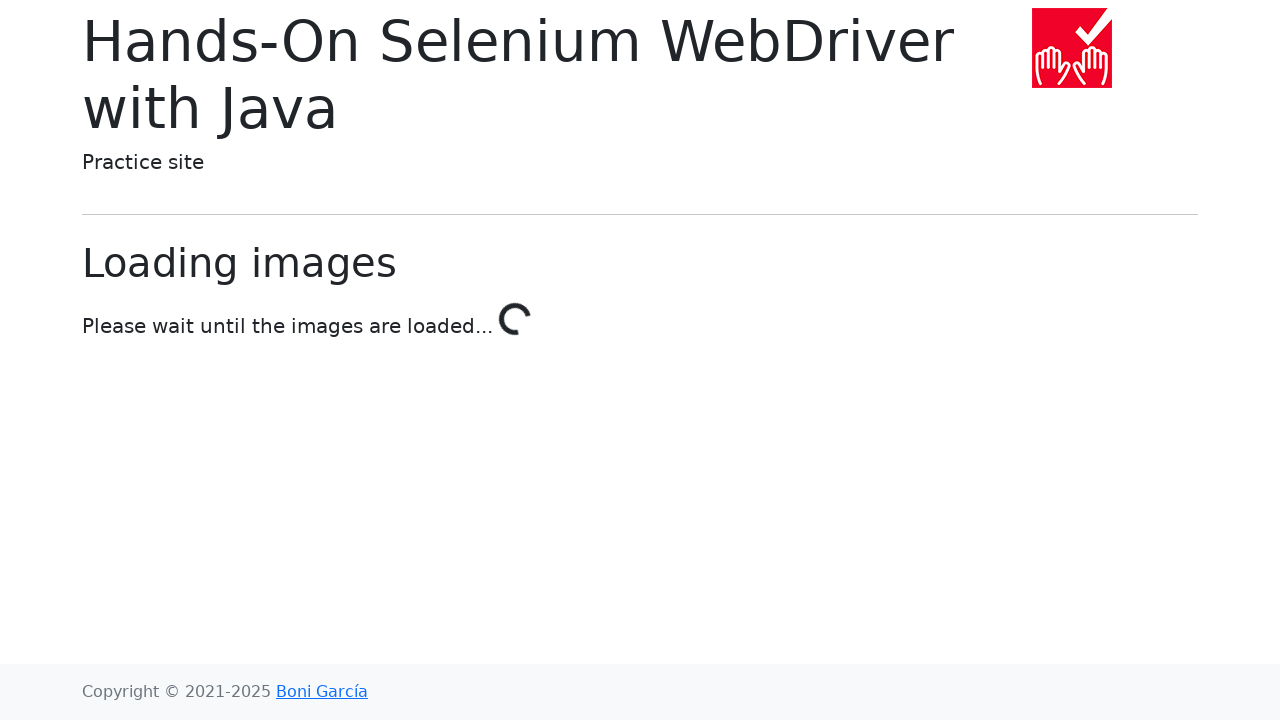

Award image element with ID 'award' is now present in the DOM
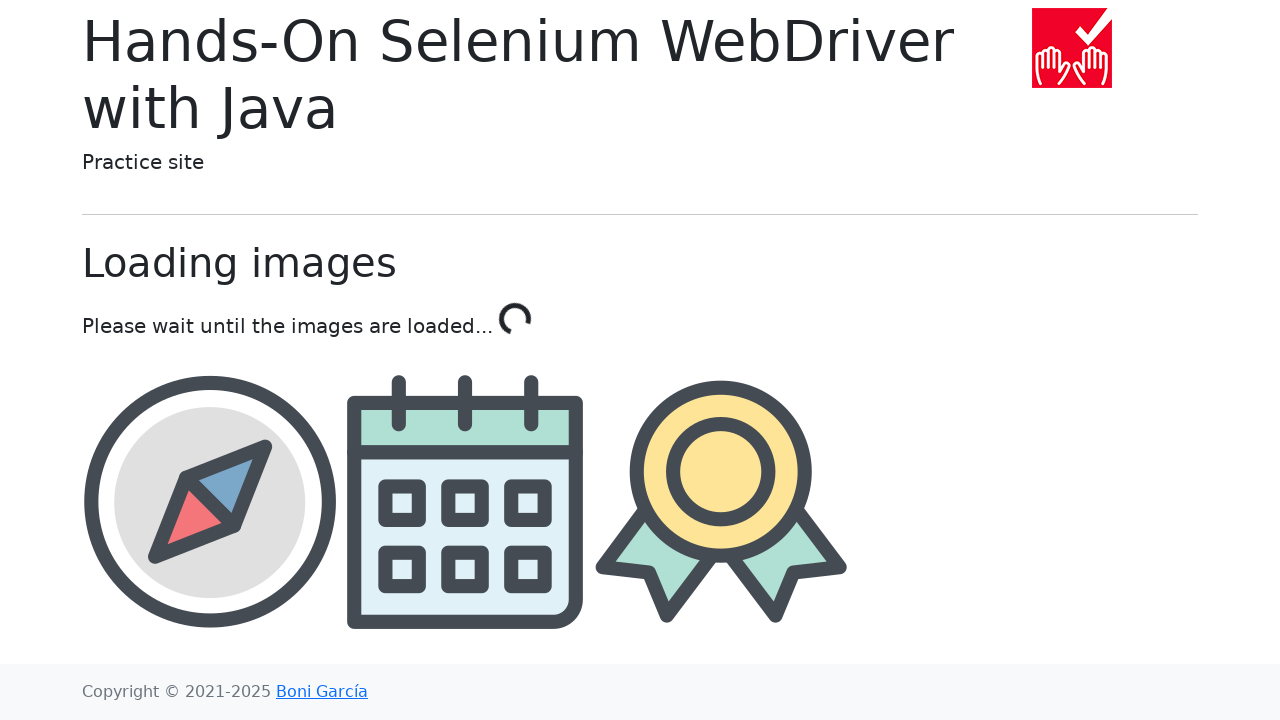

Retrieved src attribute value of award image: img/award.png
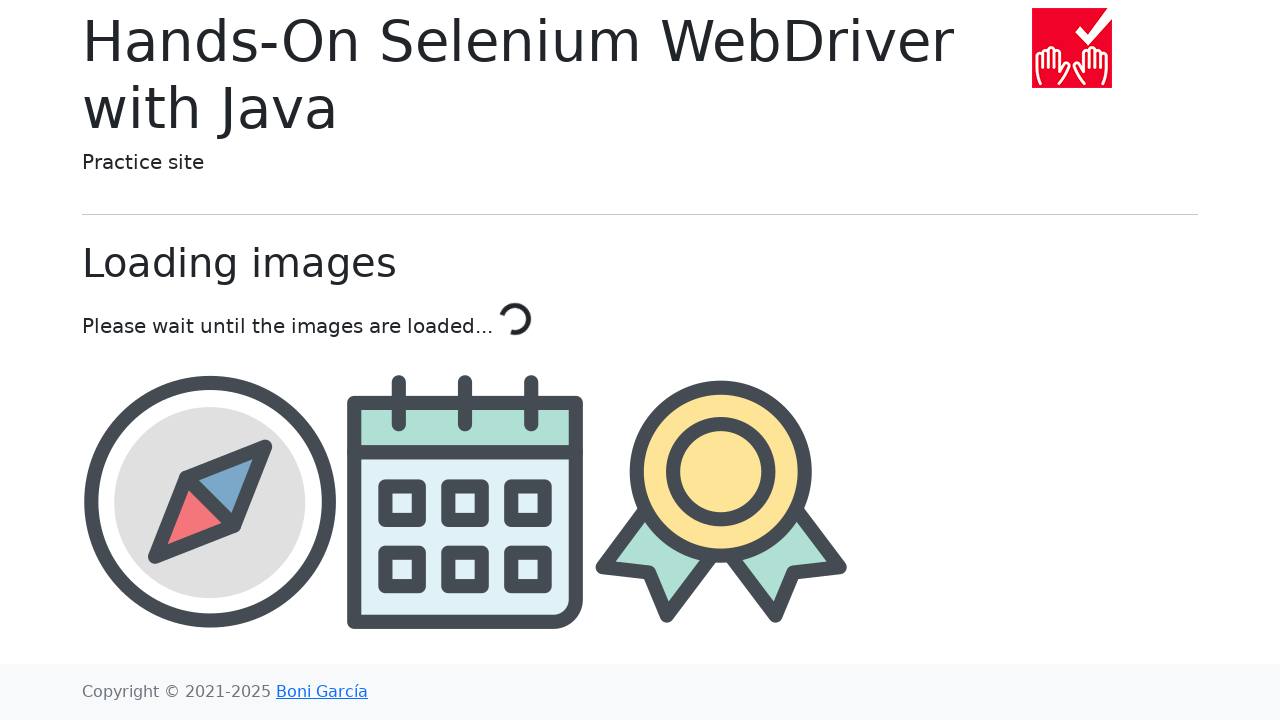

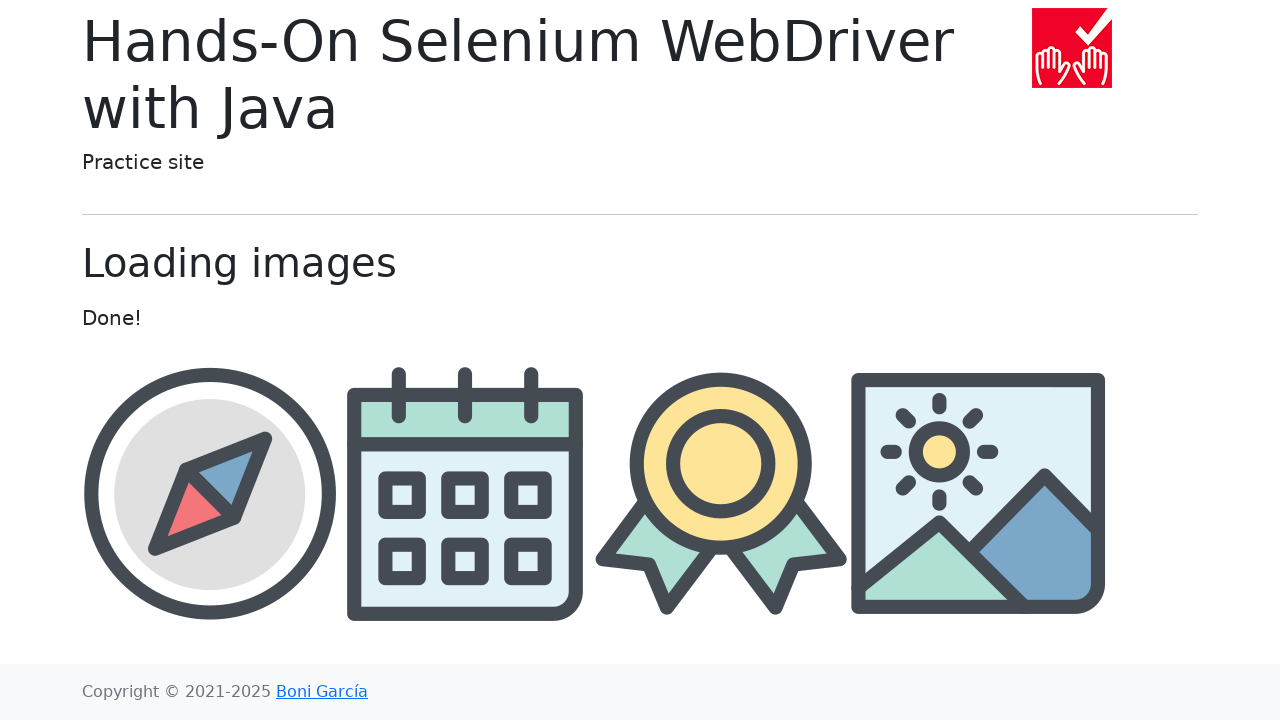